Tests a registration form by filling in first name, last name, and city fields, then submitting the form and verifying successful registration message

Starting URL: http://suninjuly.github.io/registration1.html

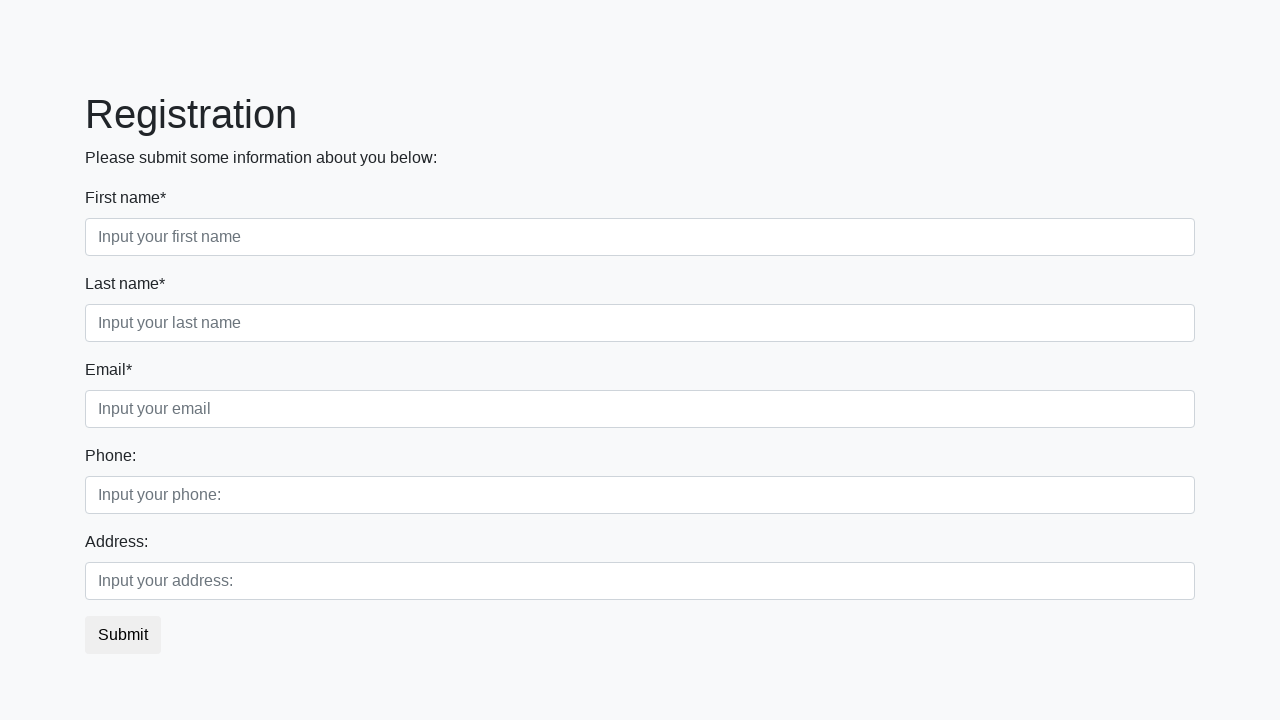

Filled first name field with 'Ivan' on .first_block .first
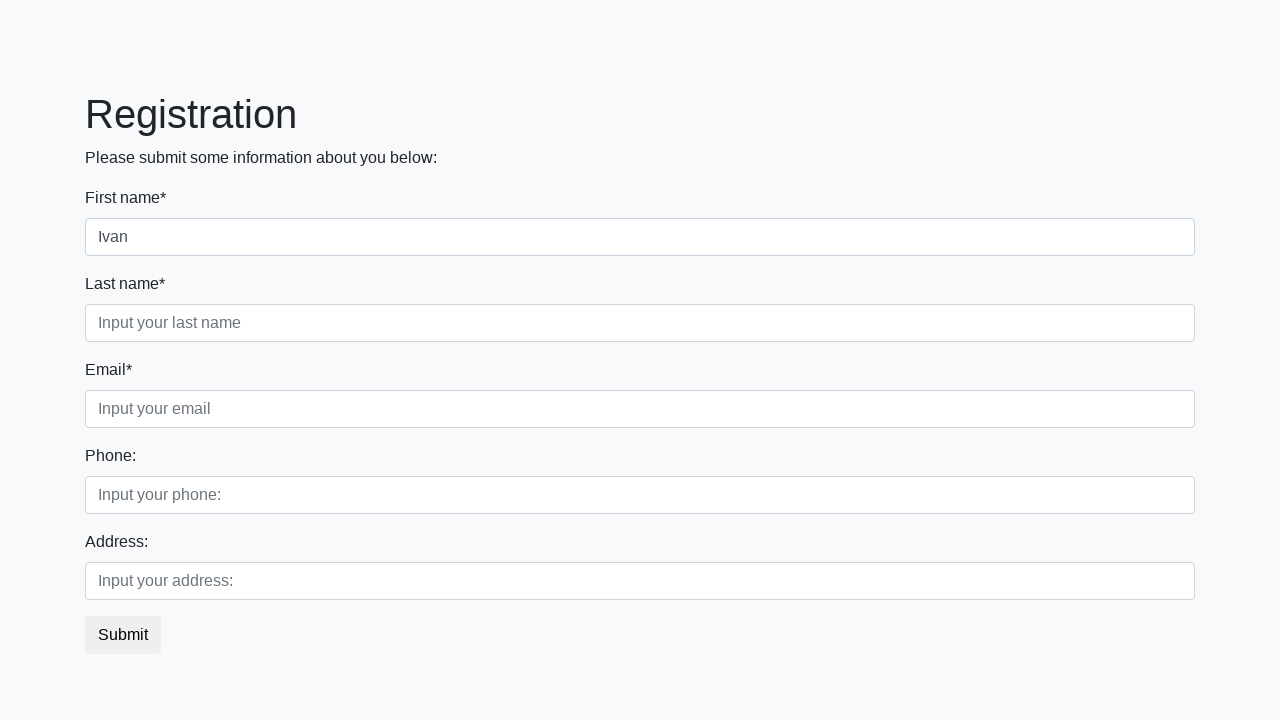

Filled last name field with 'Petrov' on .first_block .second
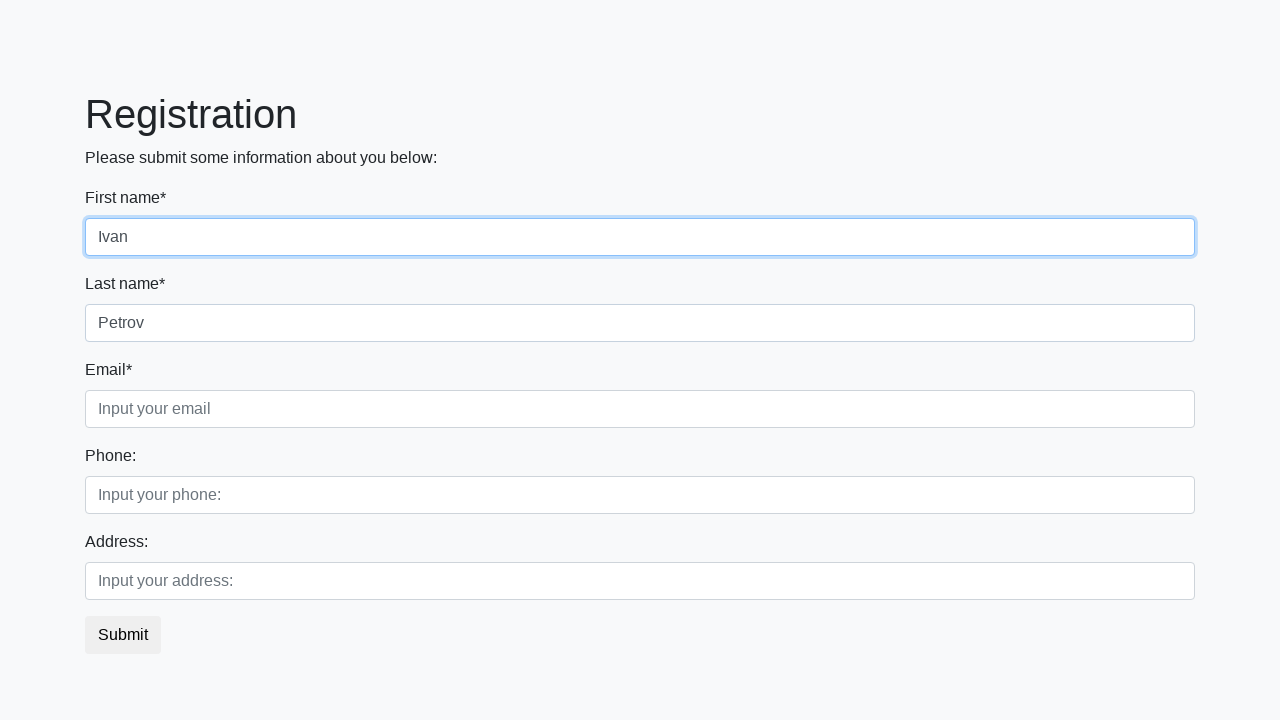

Filled city field with 'Smolensk' on .first_block .third
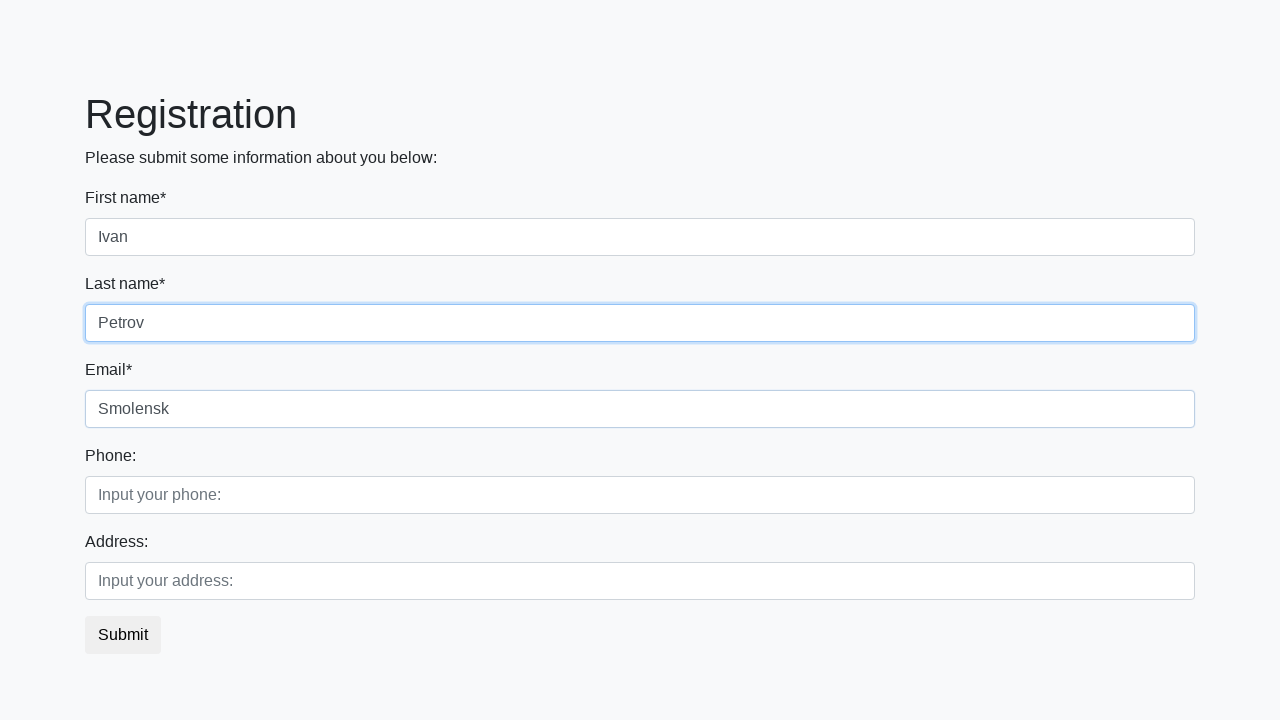

Clicked submit button to register at (123, 635) on button.btn
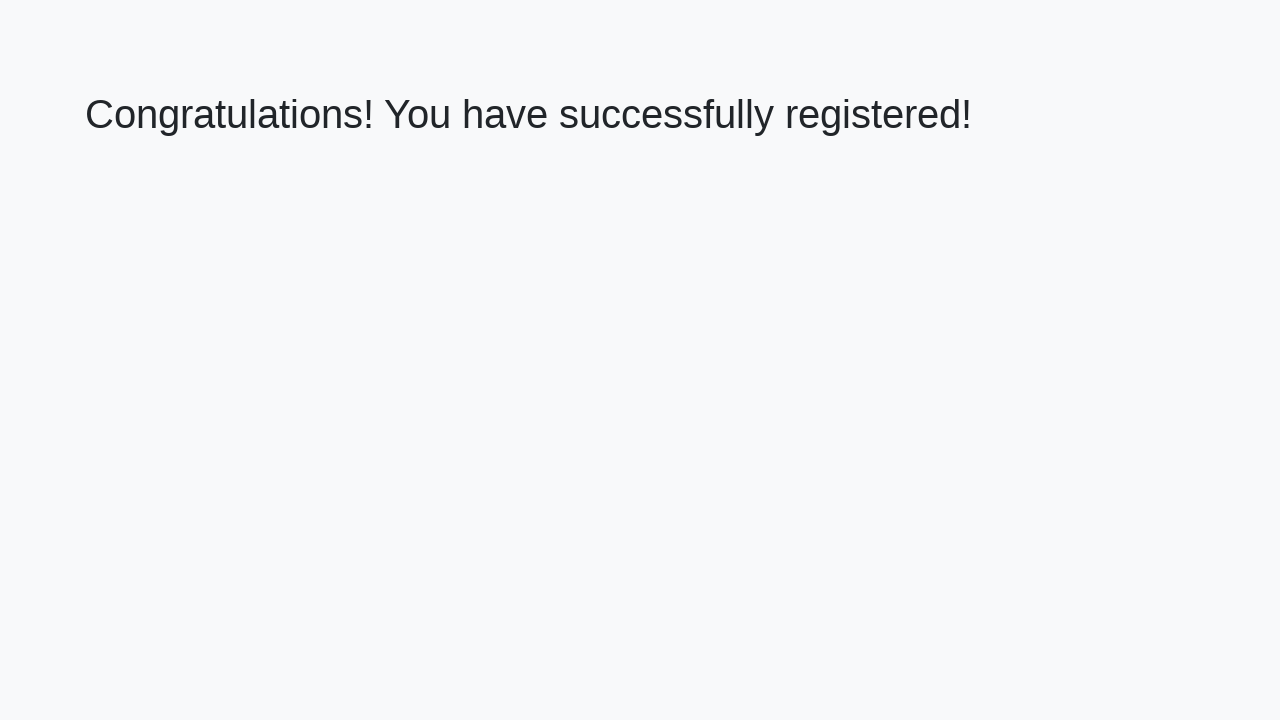

Success message heading loaded
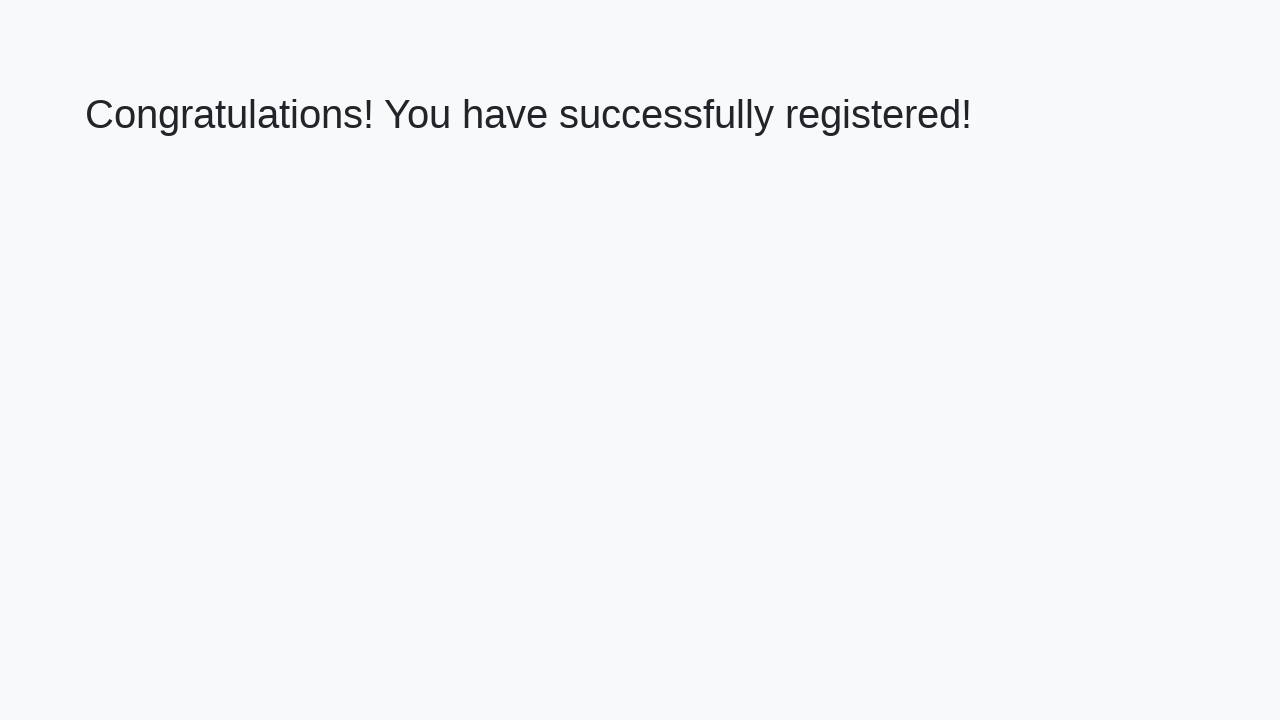

Retrieved success message text
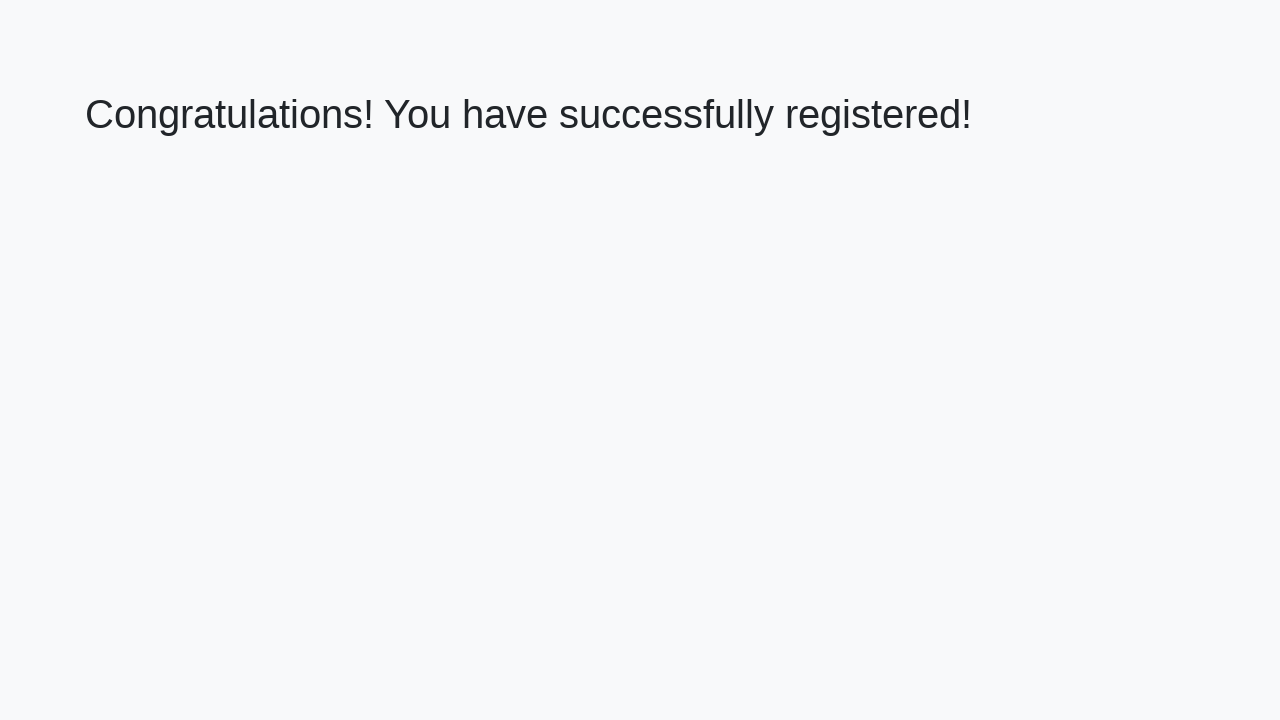

Verified successful registration message
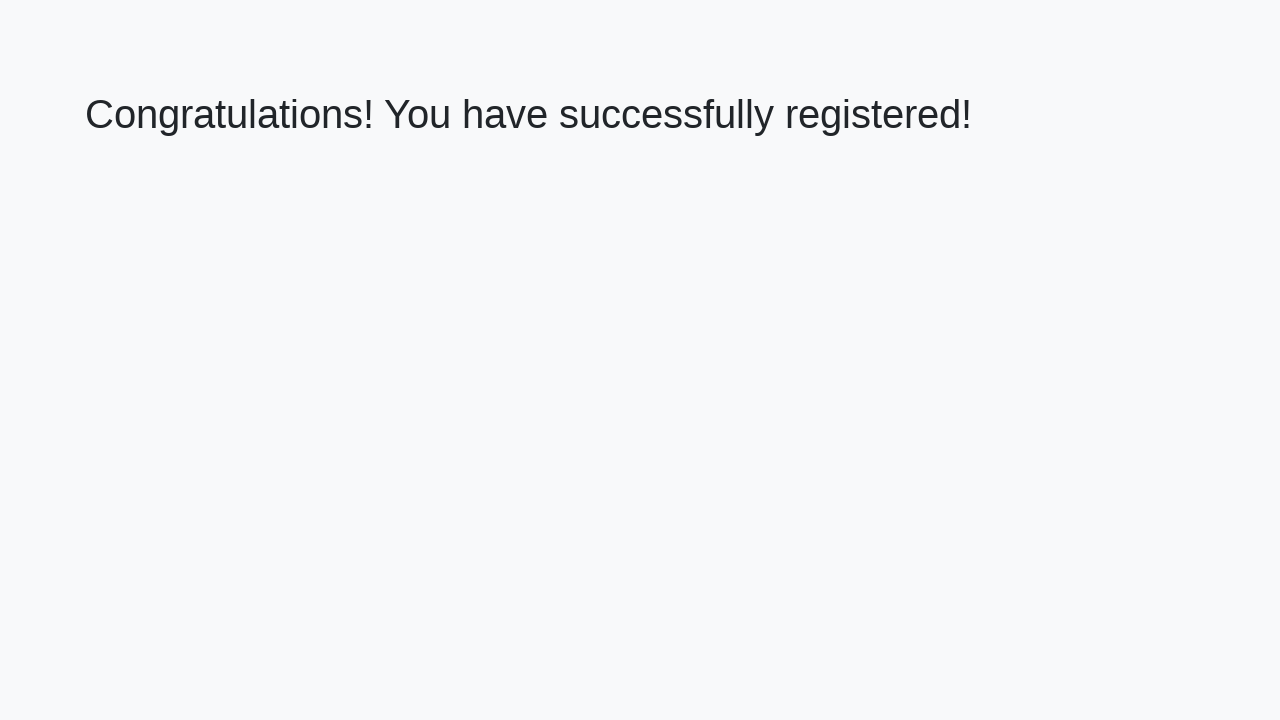

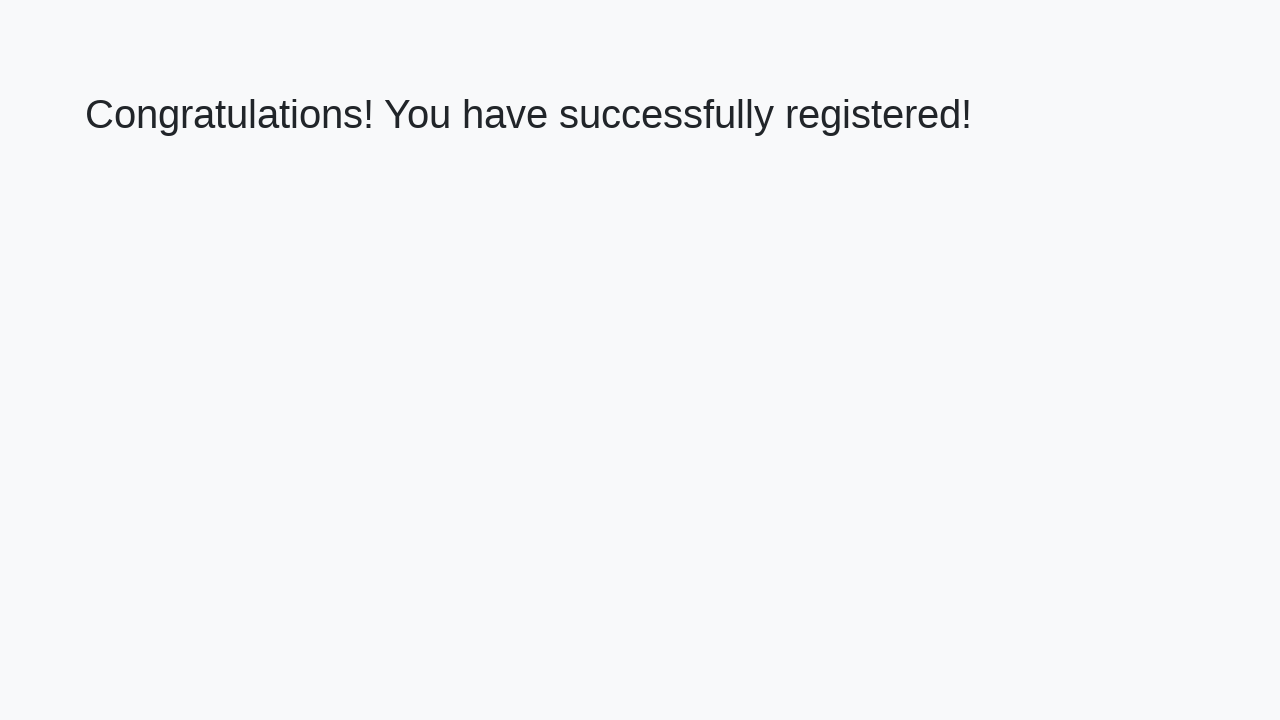